Tests radio button functionality by navigating to an HTML forms tutorial page and clicking on the first unselected radio button in a group

Starting URL: http://www.echoecho.com/htmlforms10.htm

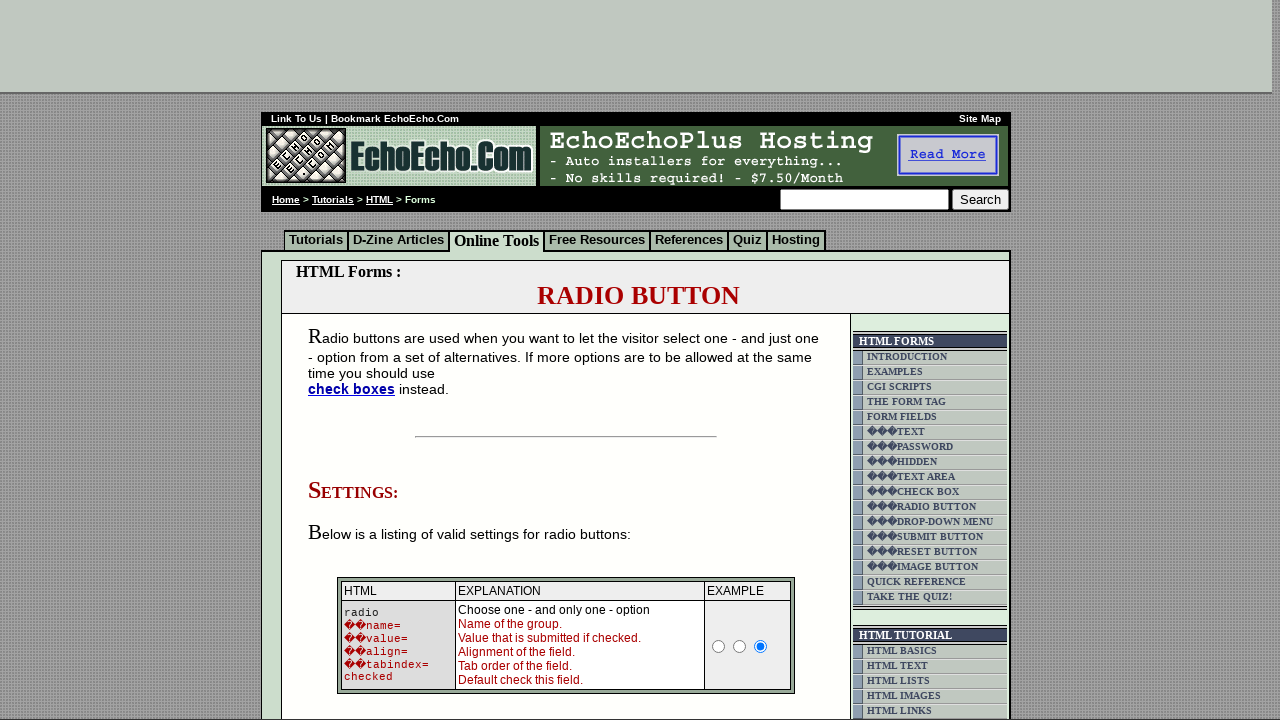

Navigated to HTML forms tutorial page
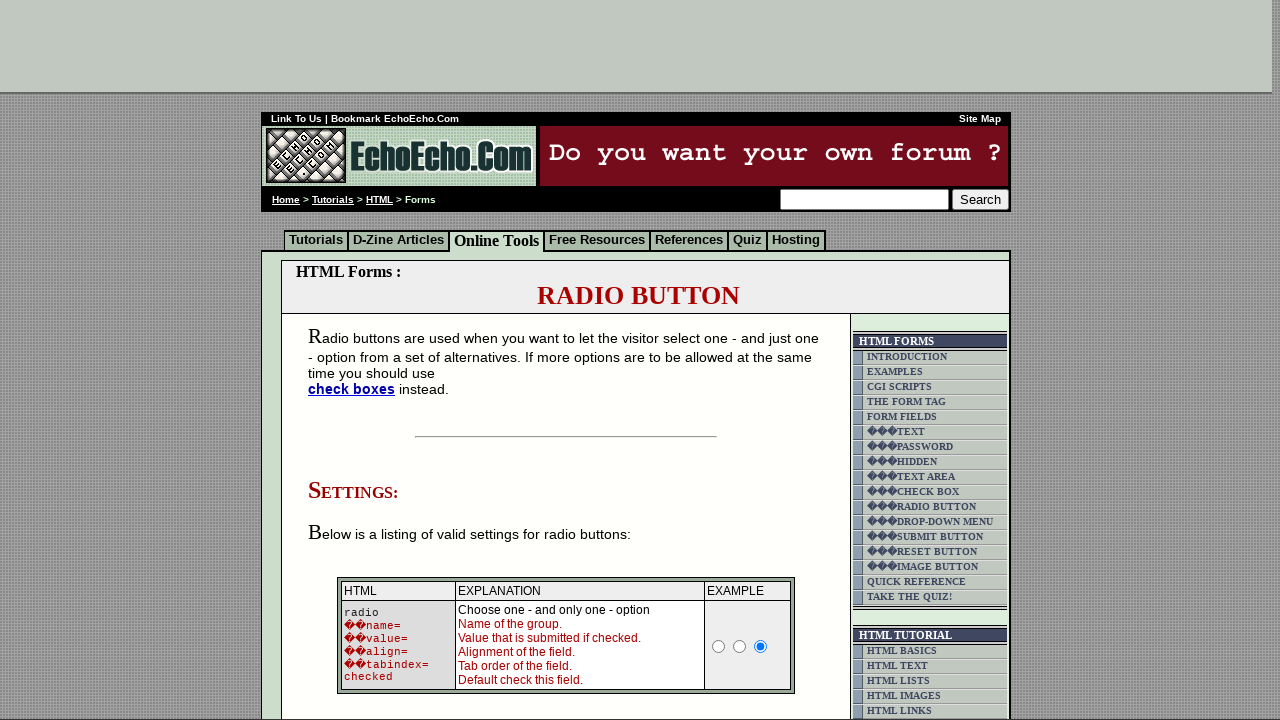

Radio buttons with name starting with 'radio1' are present
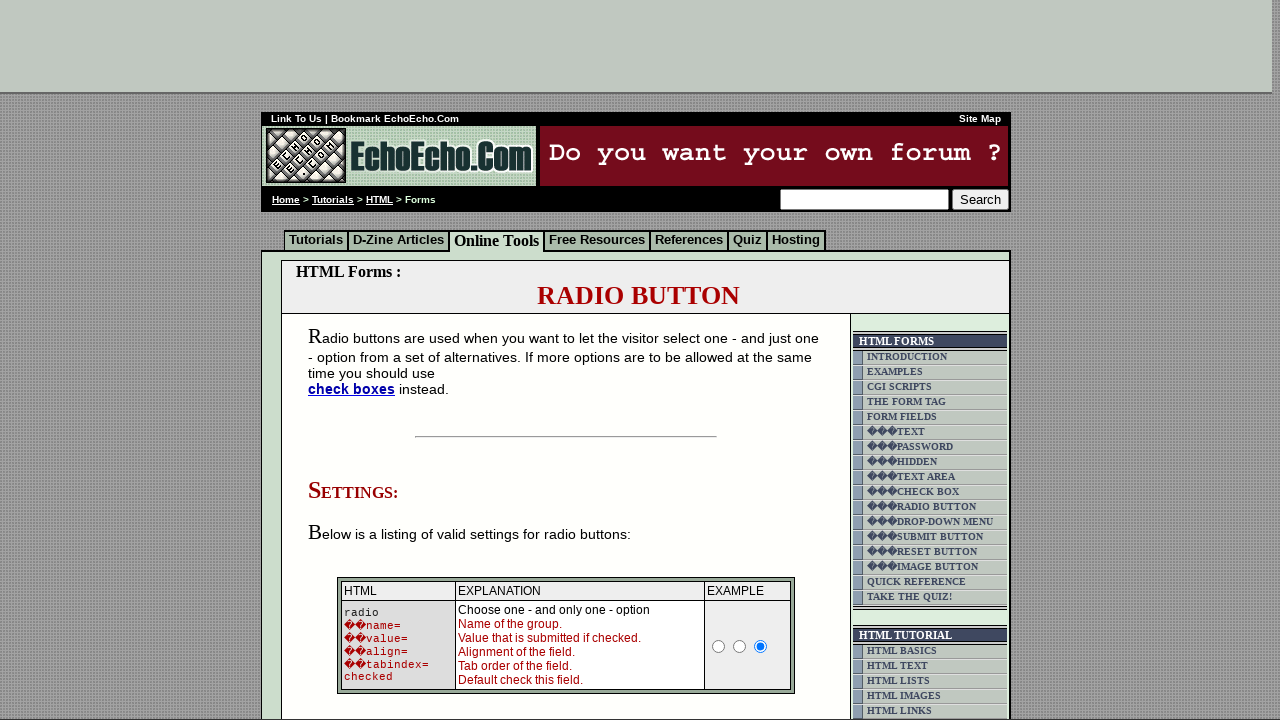

Located all radio buttons with name starting with 'radio1'
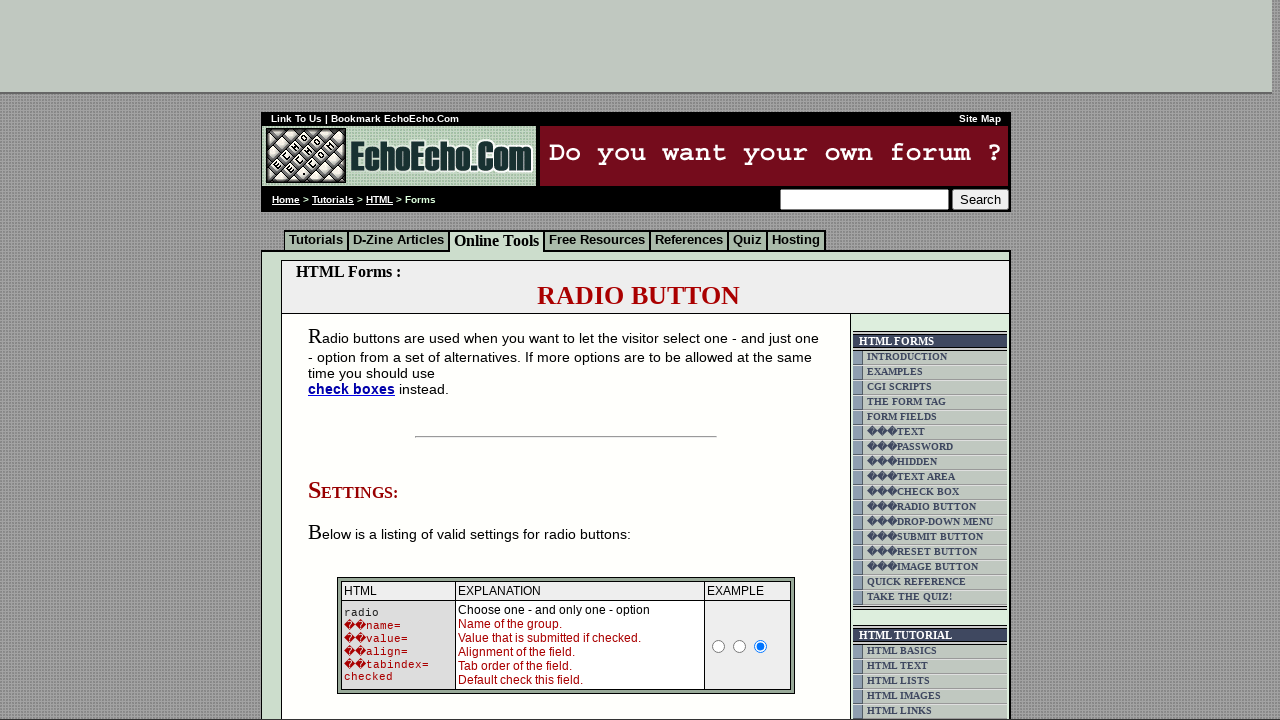

Found 3 radio buttons in the group
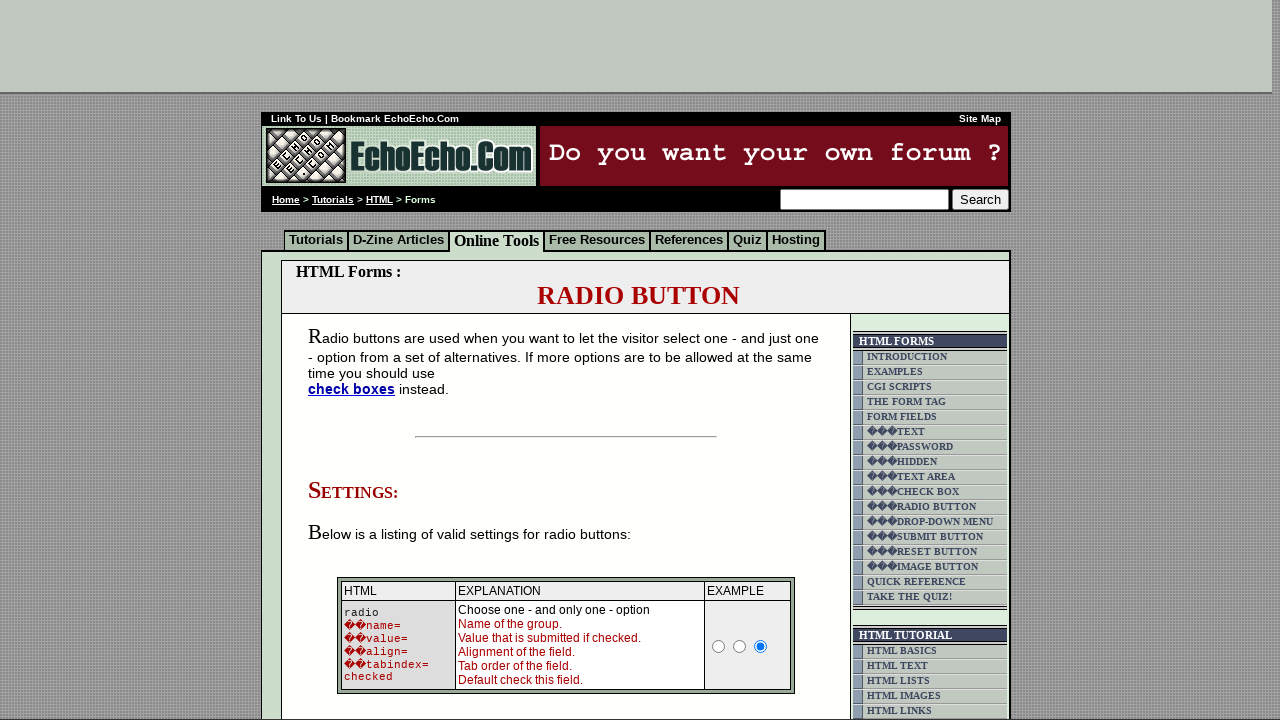

Checked radio button at index 0
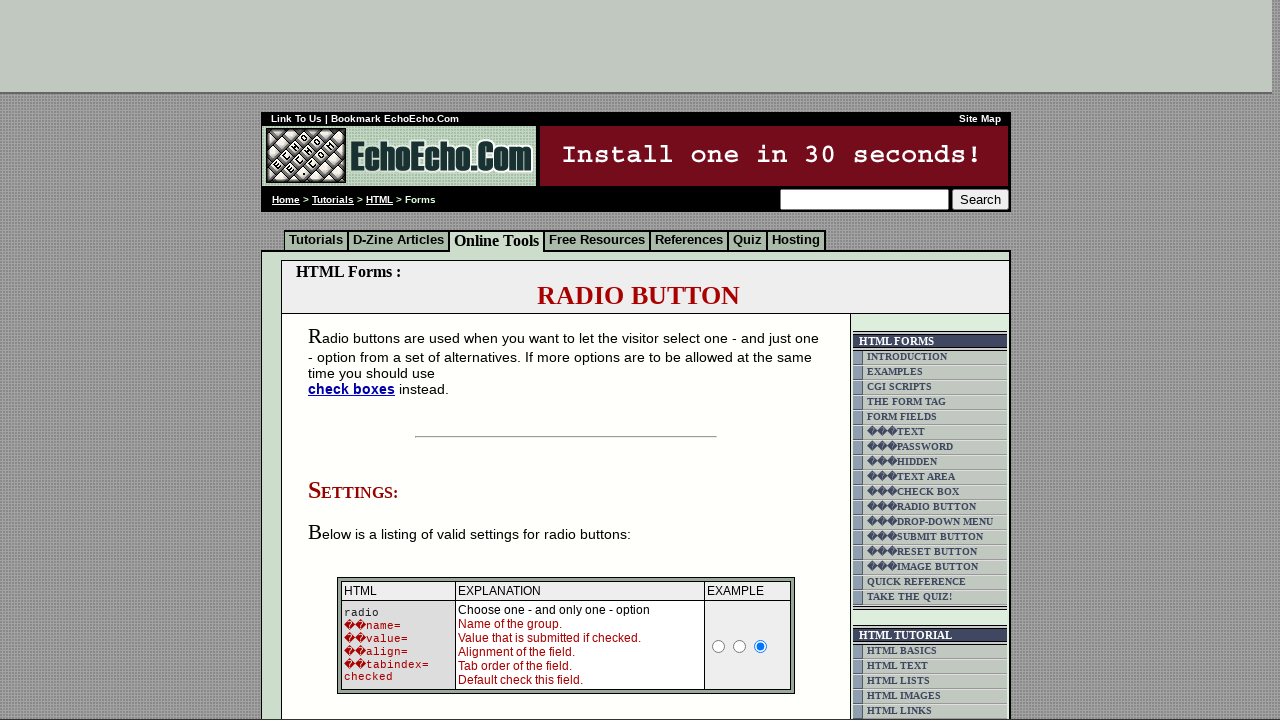

Clicked first unselected radio button at index 0 at (719, 646) on input[name^='radio1'] >> nth=0
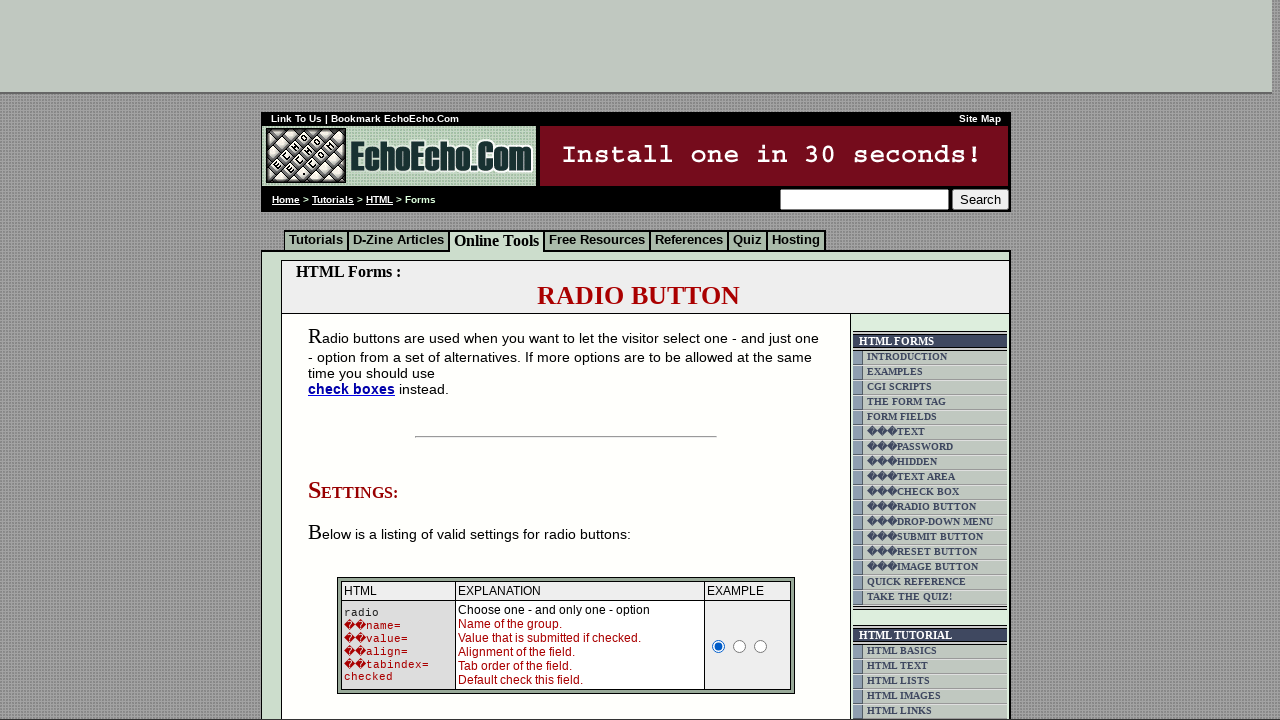

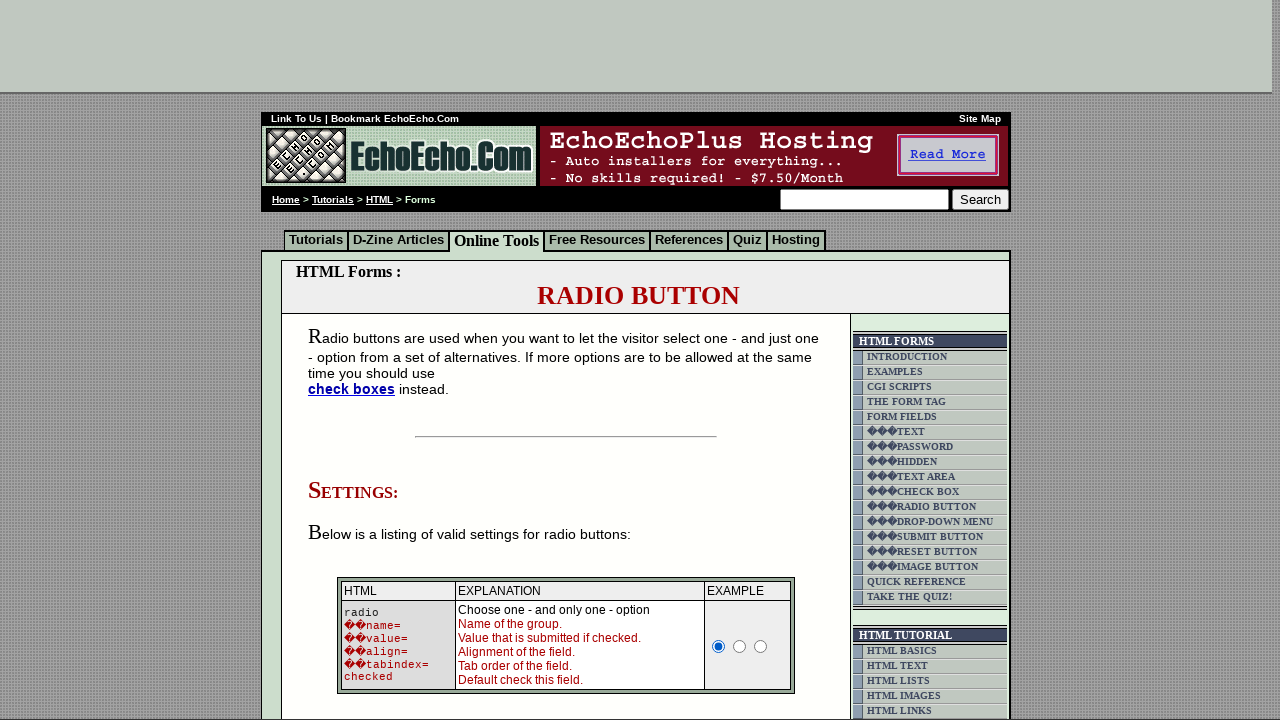